Tests that edits are cancelled when pressing Escape key

Starting URL: https://demo.playwright.dev/todomvc

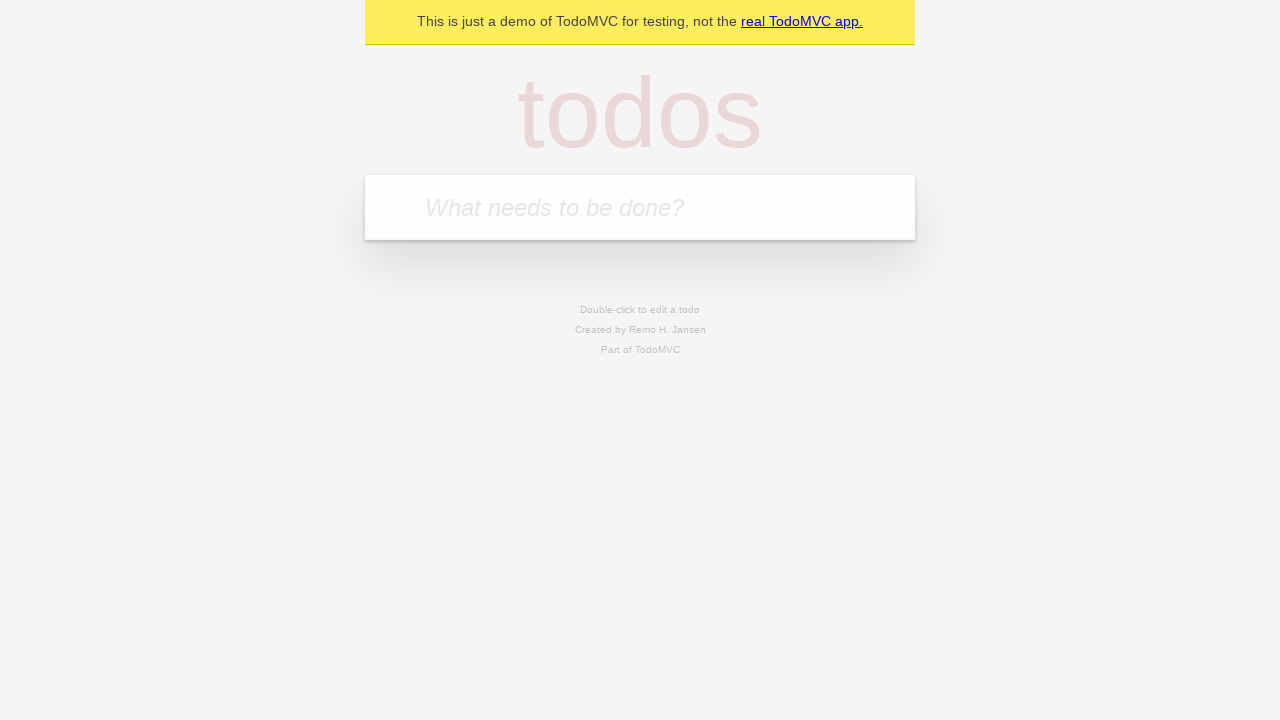

Filled todo input with 'buy some cheese' on internal:attr=[placeholder="What needs to be done?"i]
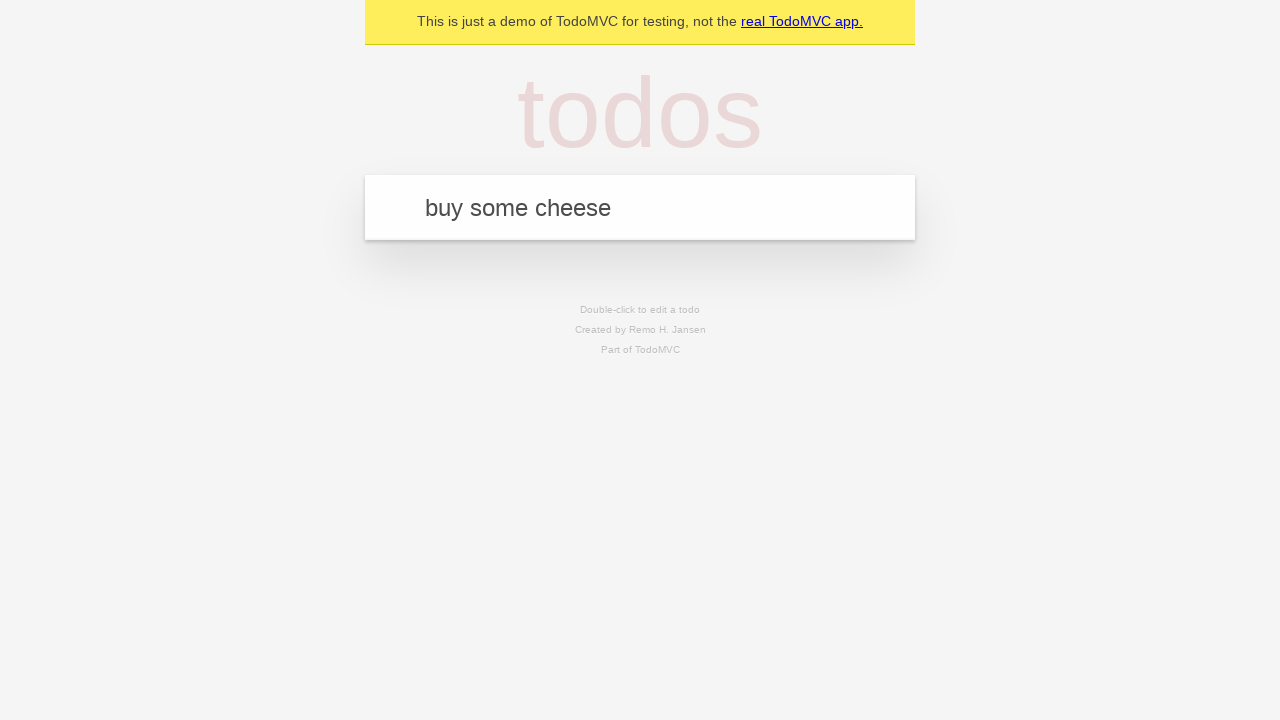

Pressed Enter to create first todo on internal:attr=[placeholder="What needs to be done?"i]
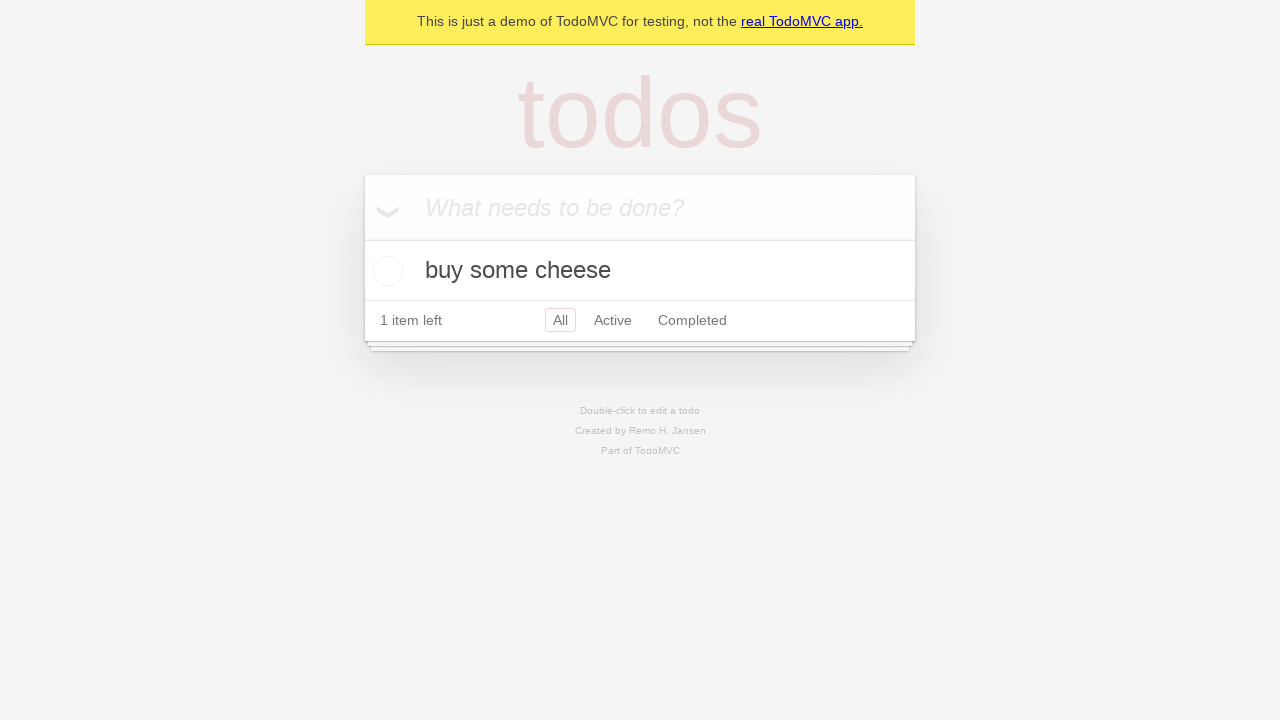

Filled todo input with 'feed the cat' on internal:attr=[placeholder="What needs to be done?"i]
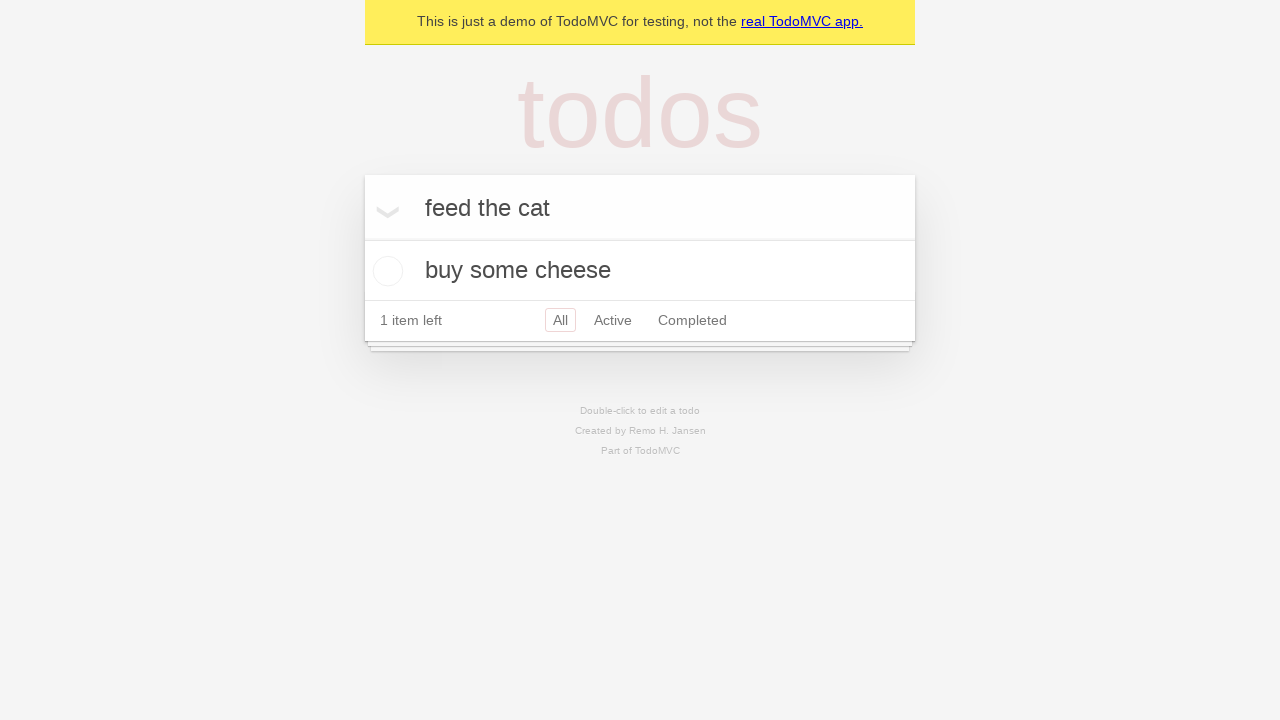

Pressed Enter to create second todo on internal:attr=[placeholder="What needs to be done?"i]
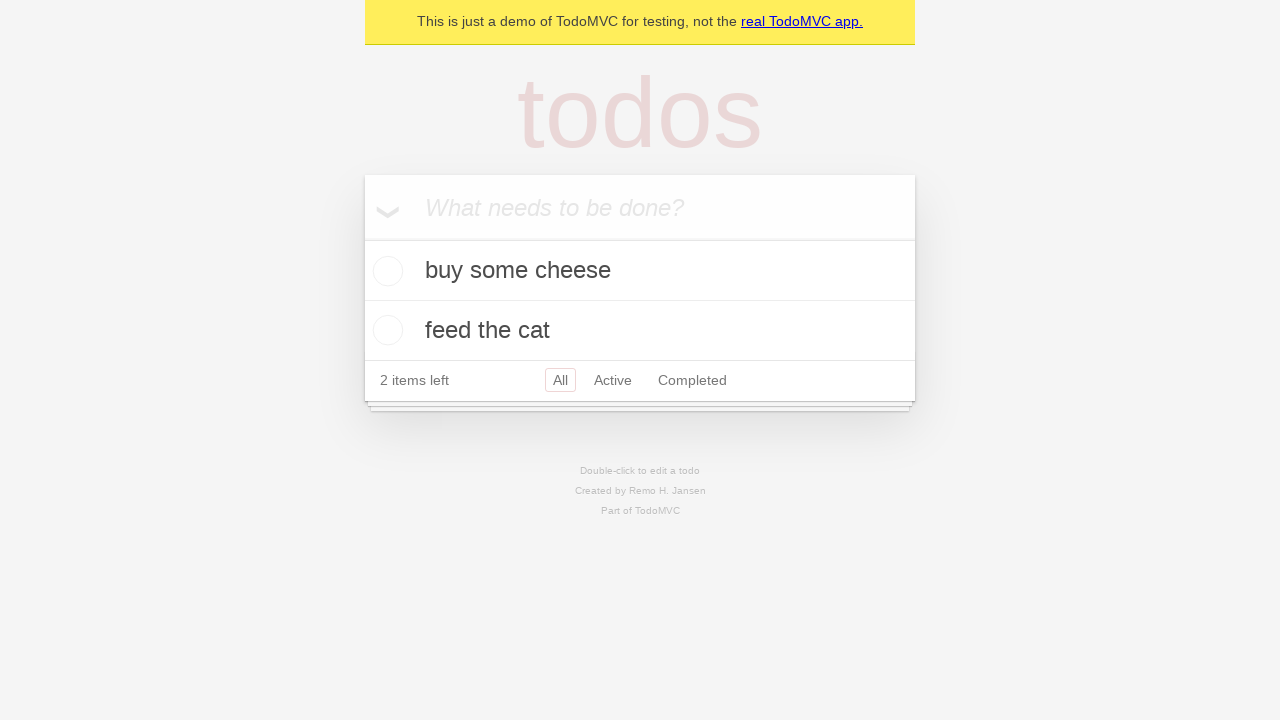

Filled todo input with 'book a doctors appointment' on internal:attr=[placeholder="What needs to be done?"i]
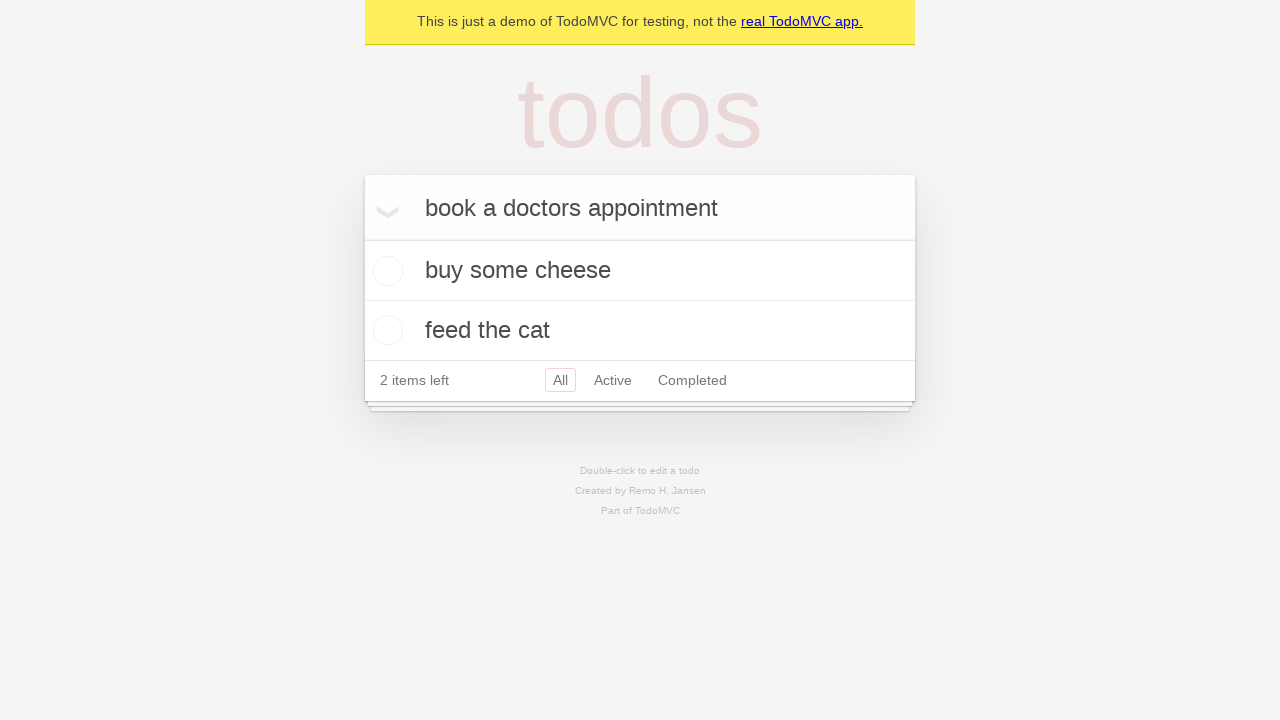

Pressed Enter to create third todo on internal:attr=[placeholder="What needs to be done?"i]
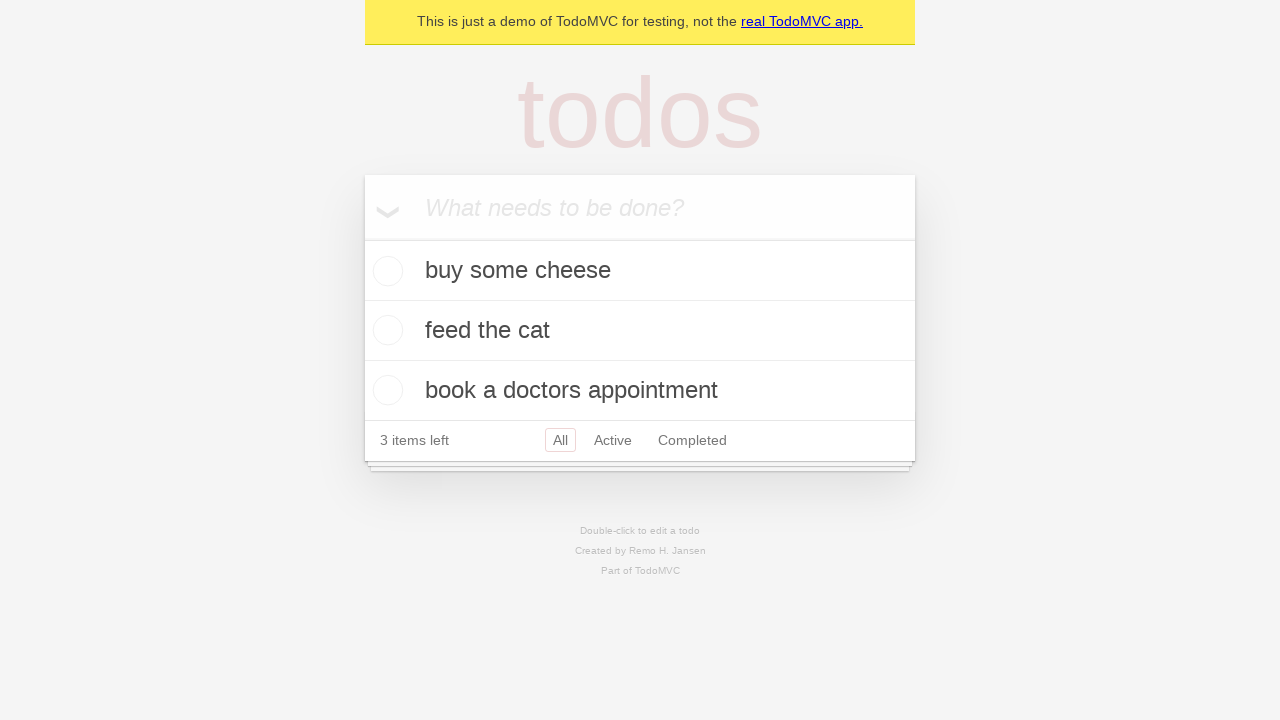

Double-clicked second todo to enter edit mode at (640, 331) on internal:testid=[data-testid="todo-item"s] >> nth=1
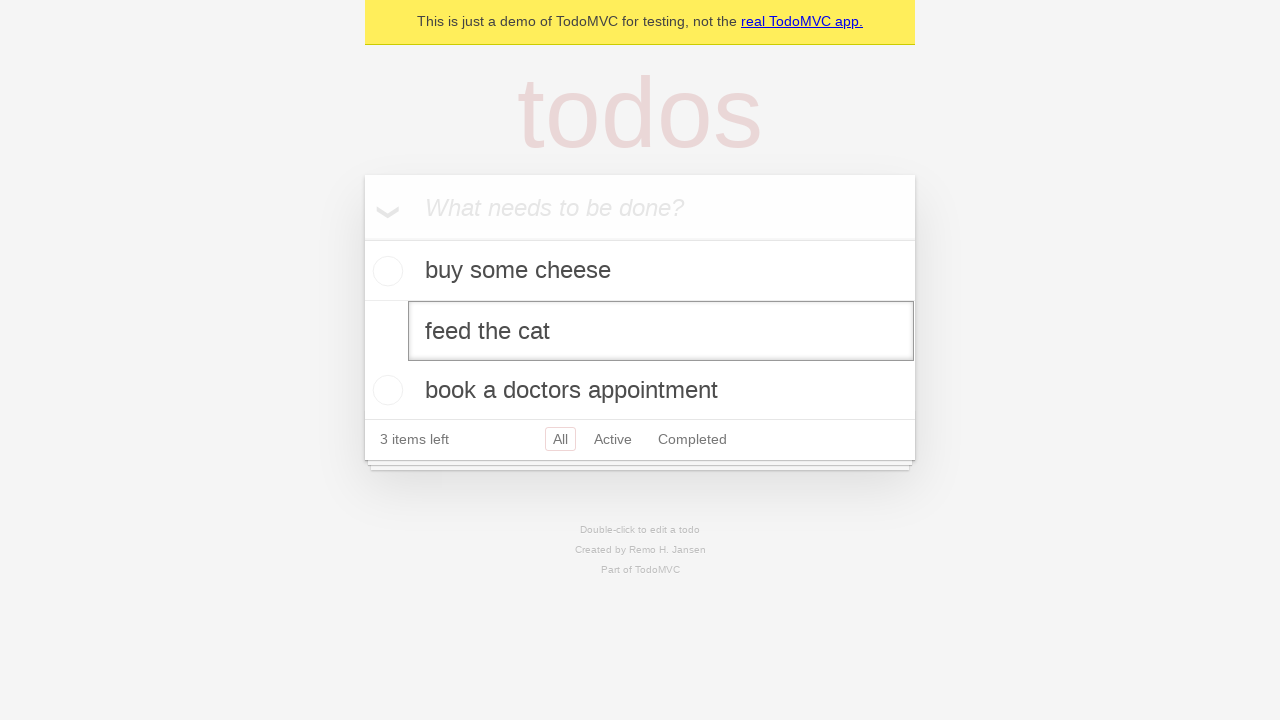

Filled edit textbox with 'buy some sausages' on internal:testid=[data-testid="todo-item"s] >> nth=1 >> internal:role=textbox[nam
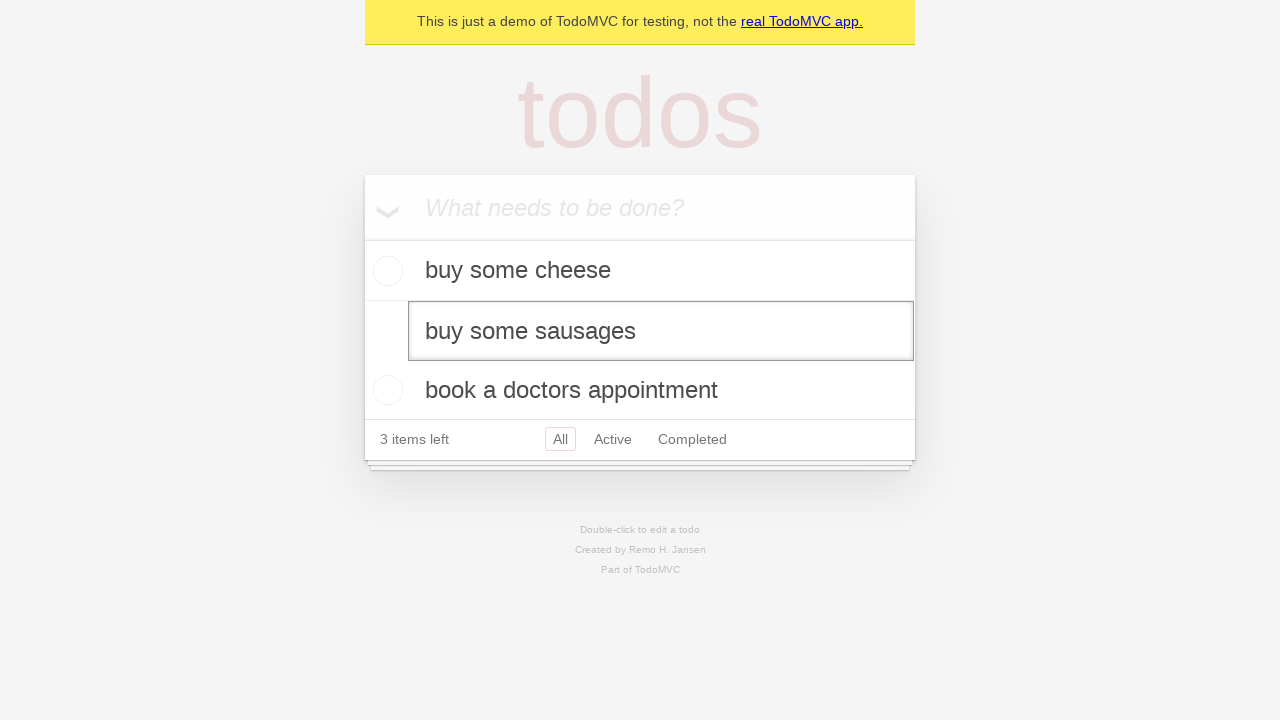

Pressed Escape key to cancel edit and verify changes are reverted on internal:testid=[data-testid="todo-item"s] >> nth=1 >> internal:role=textbox[nam
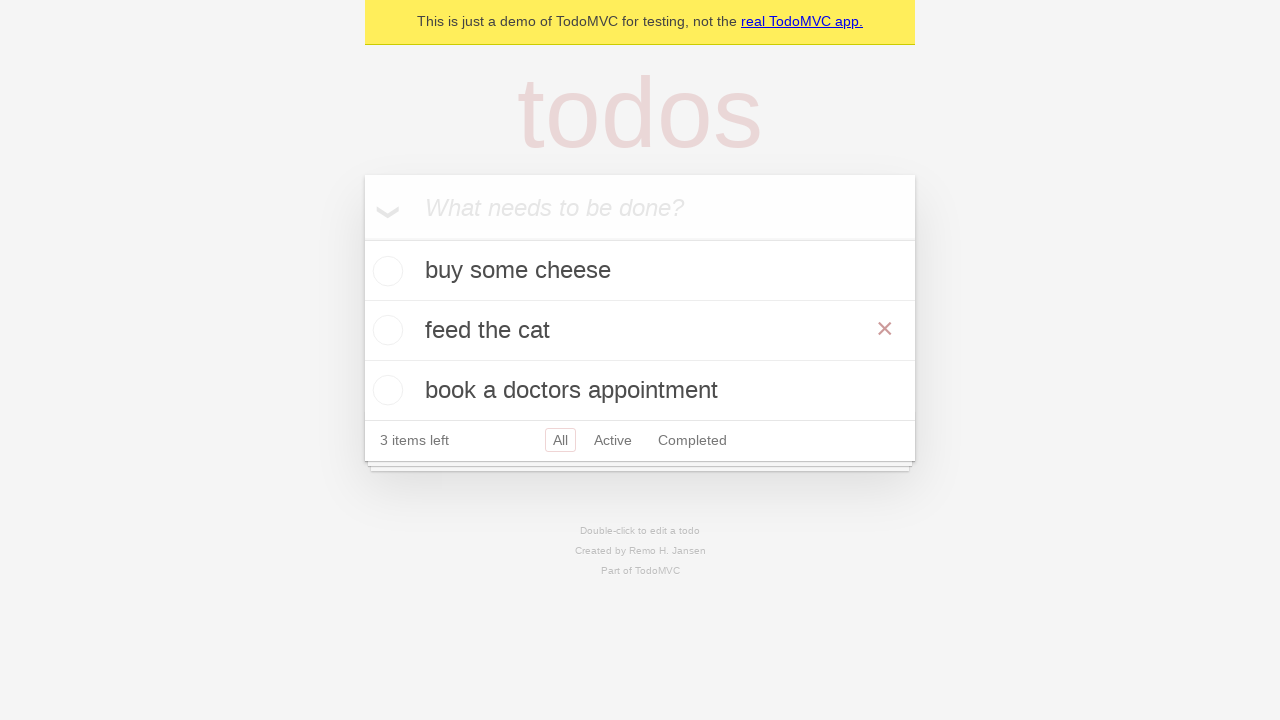

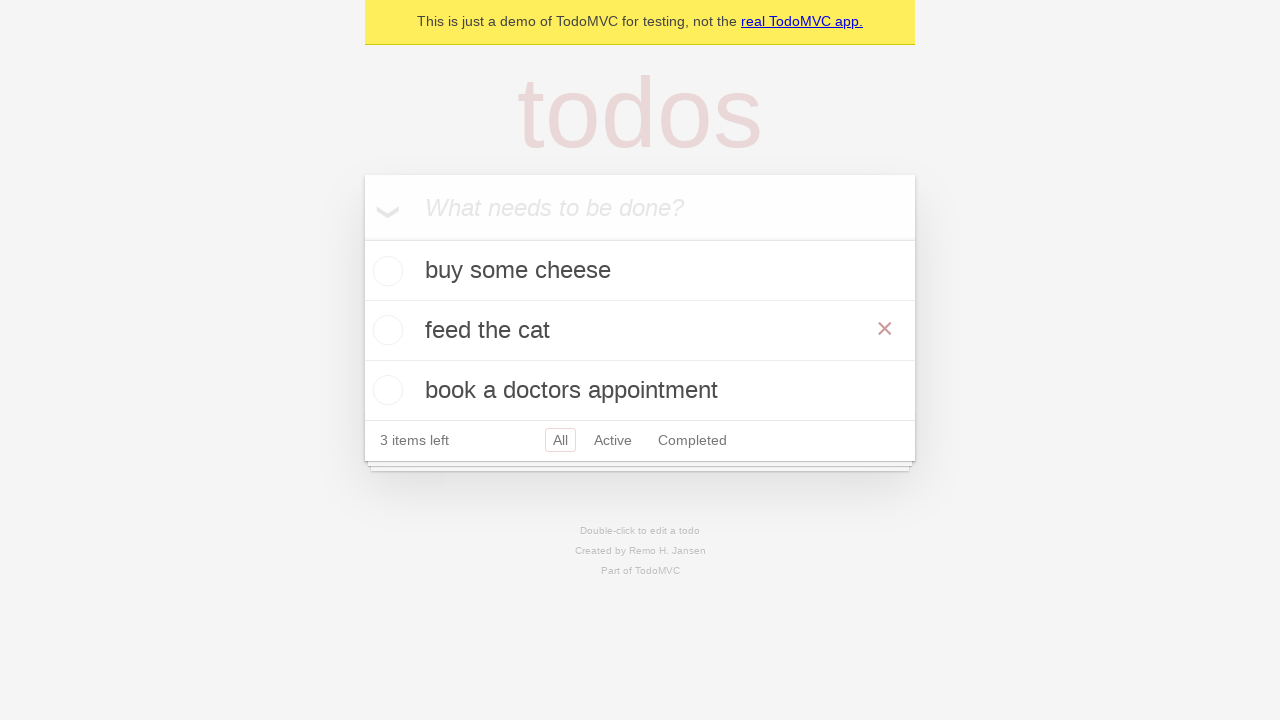